Tests opting out of A/B tests by first verifying the page shows a test variation, then adding an opt-out cookie and refreshing to verify the opt-out worked.

Starting URL: http://the-internet.herokuapp.com/abtest

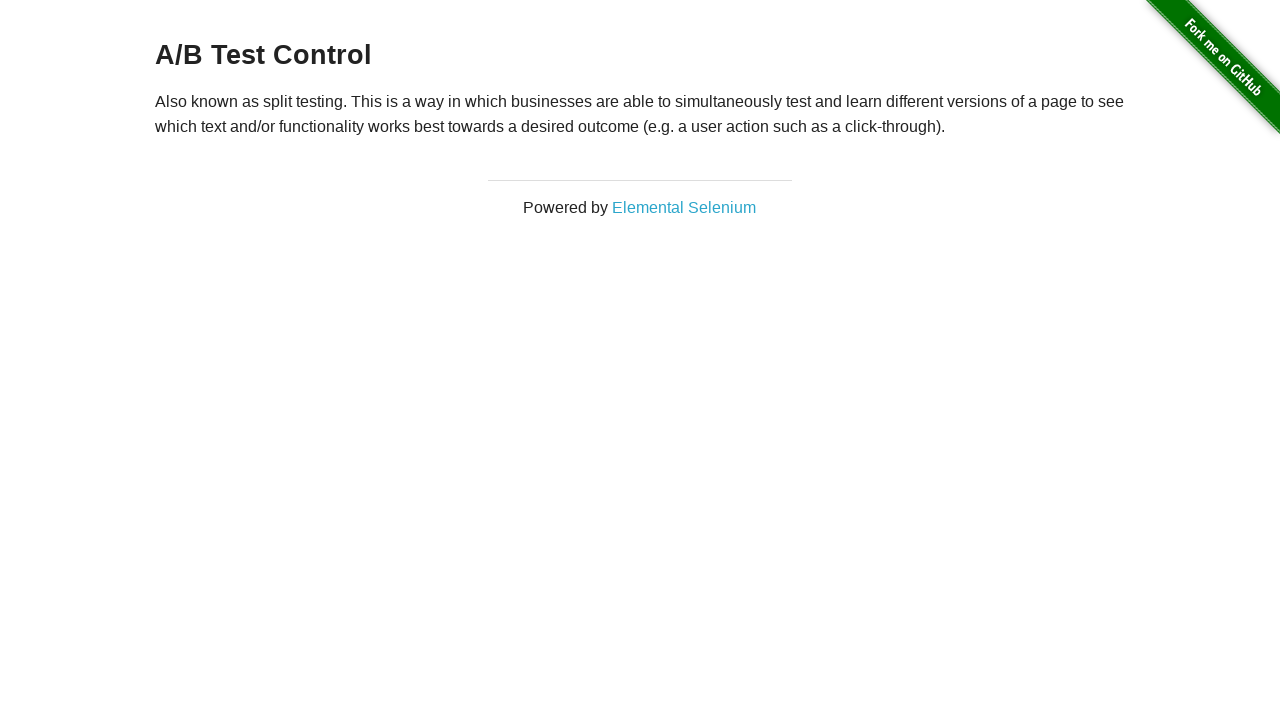

Retrieved heading text to verify A/B test variation is active
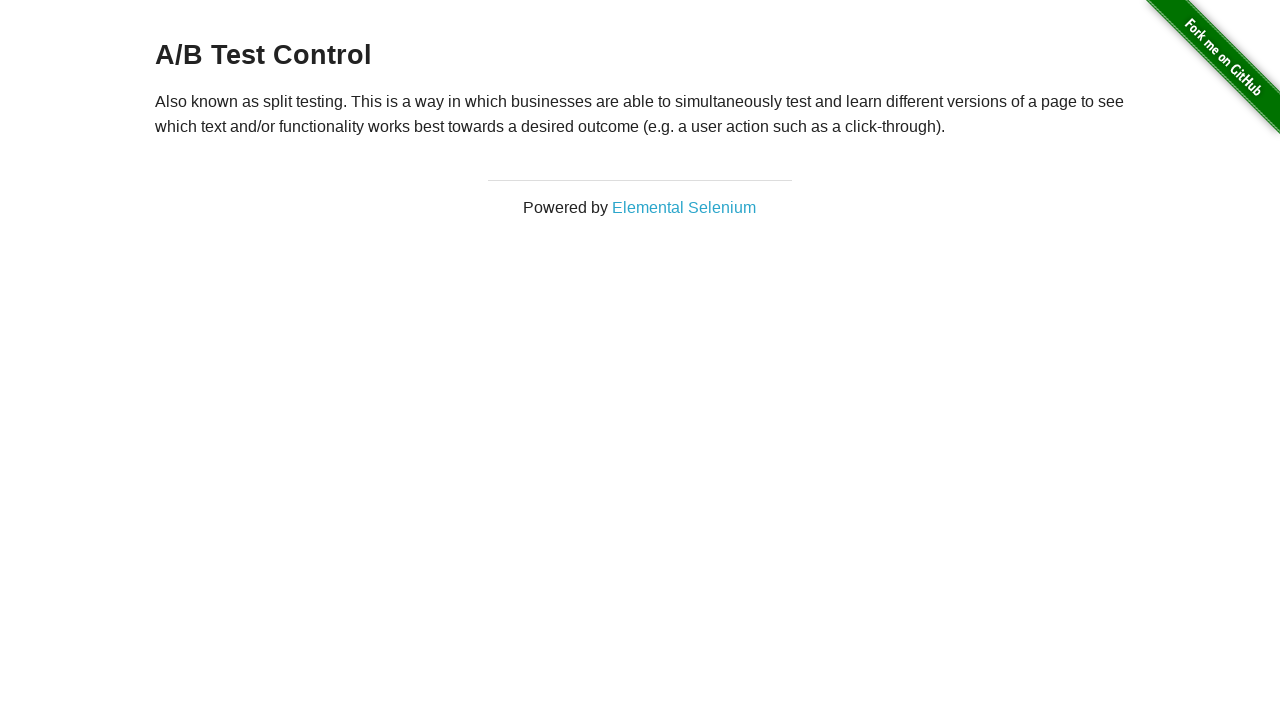

Verified page is showing an A/B test variation (either Variation 1 or Control)
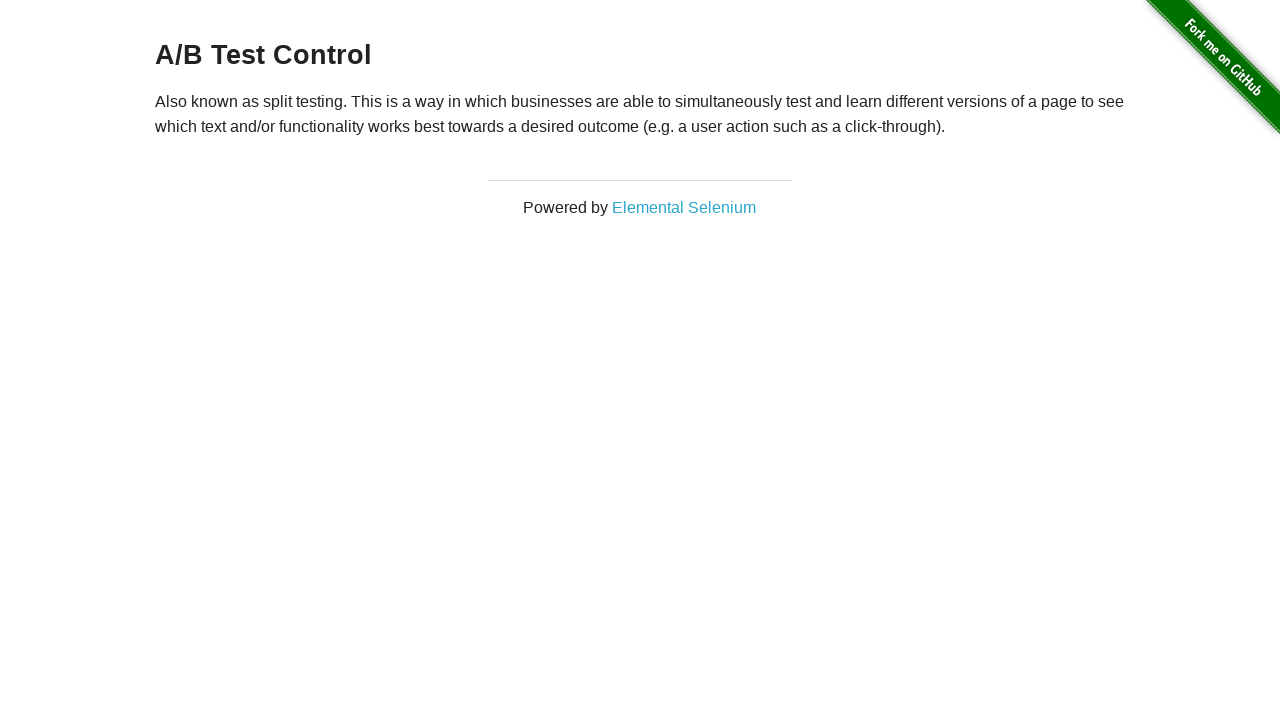

Added optimizelyOptOut cookie to opt out of A/B tests
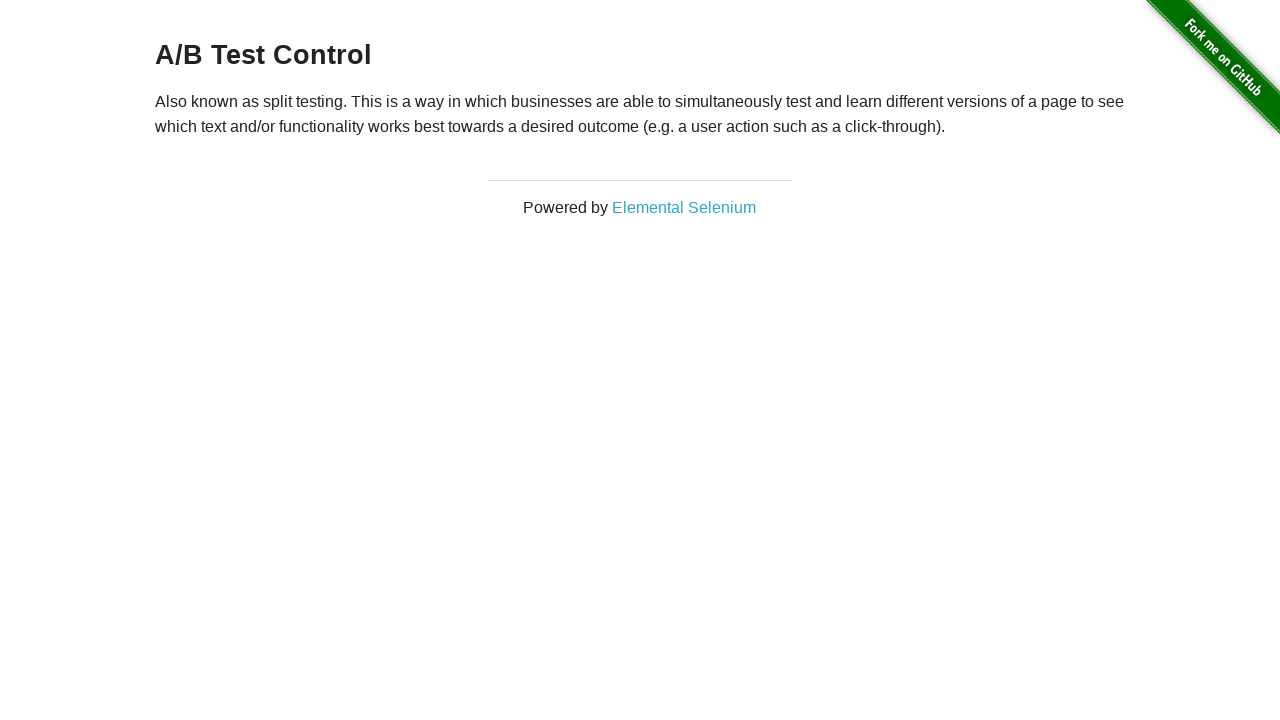

Reloaded page after adding opt-out cookie
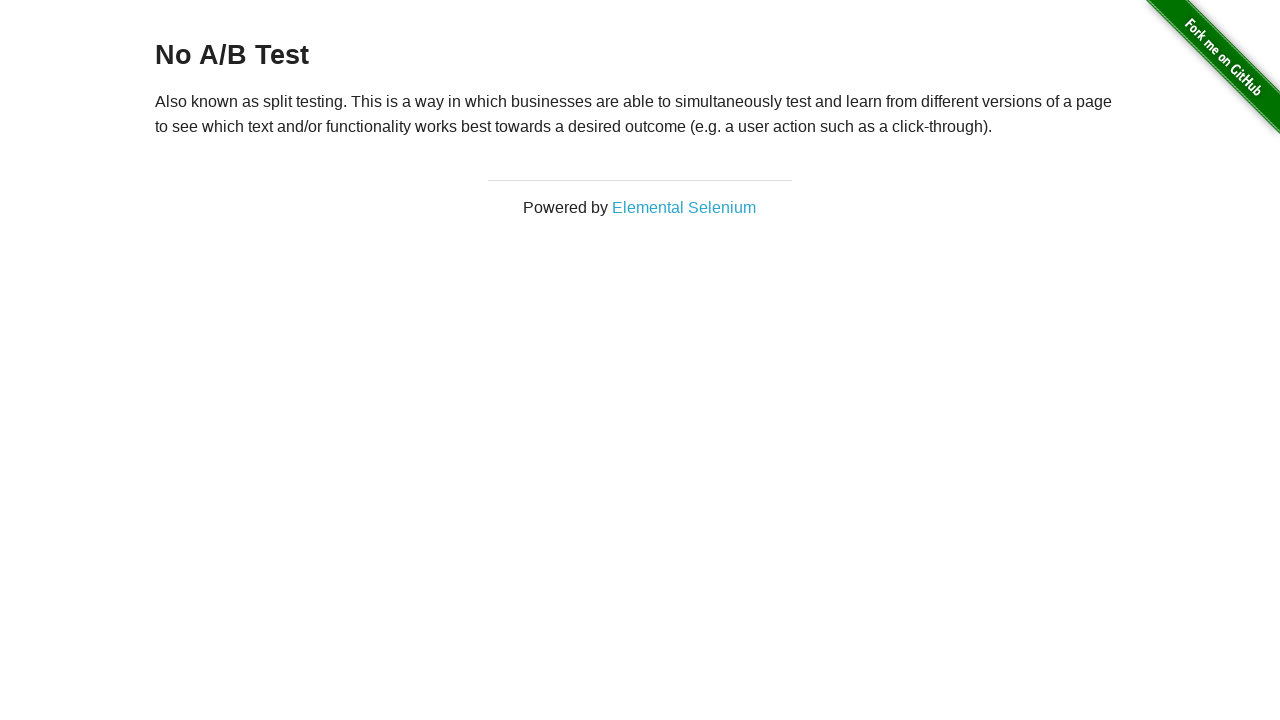

Retrieved heading text after page reload to verify opt-out
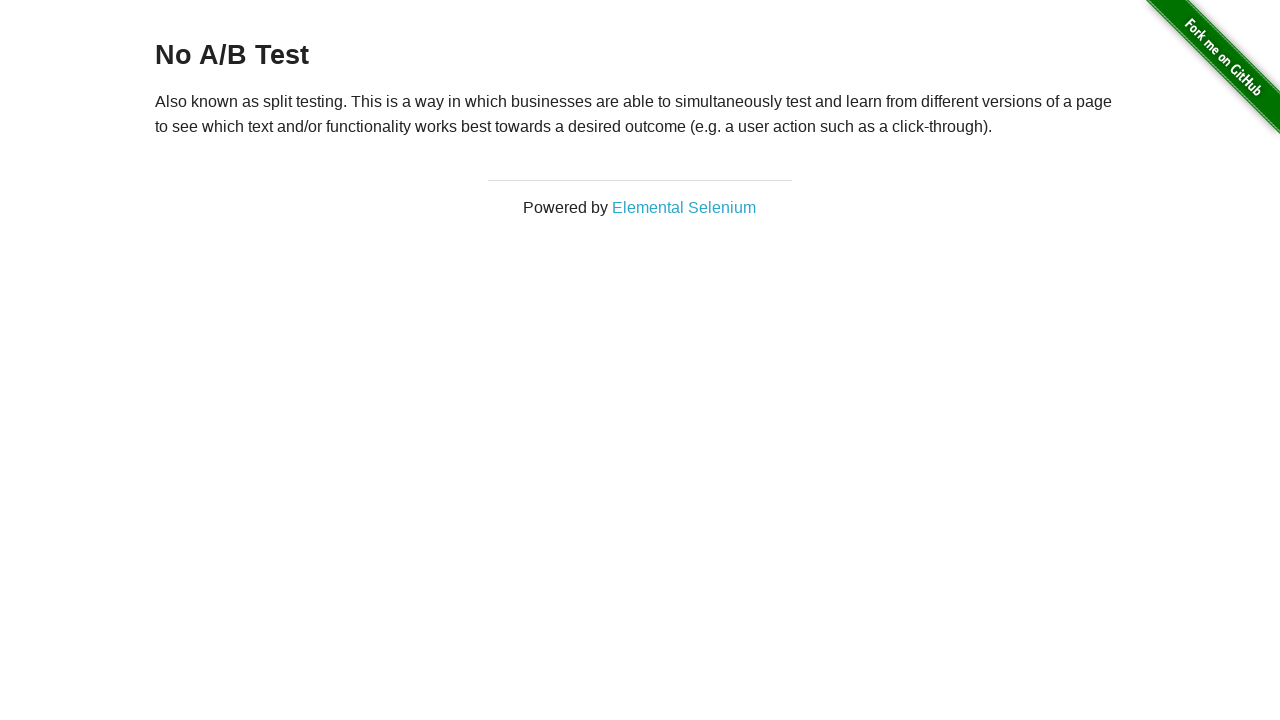

Verified opt-out cookie successfully prevents A/B test variation - page shows 'No A/B Test'
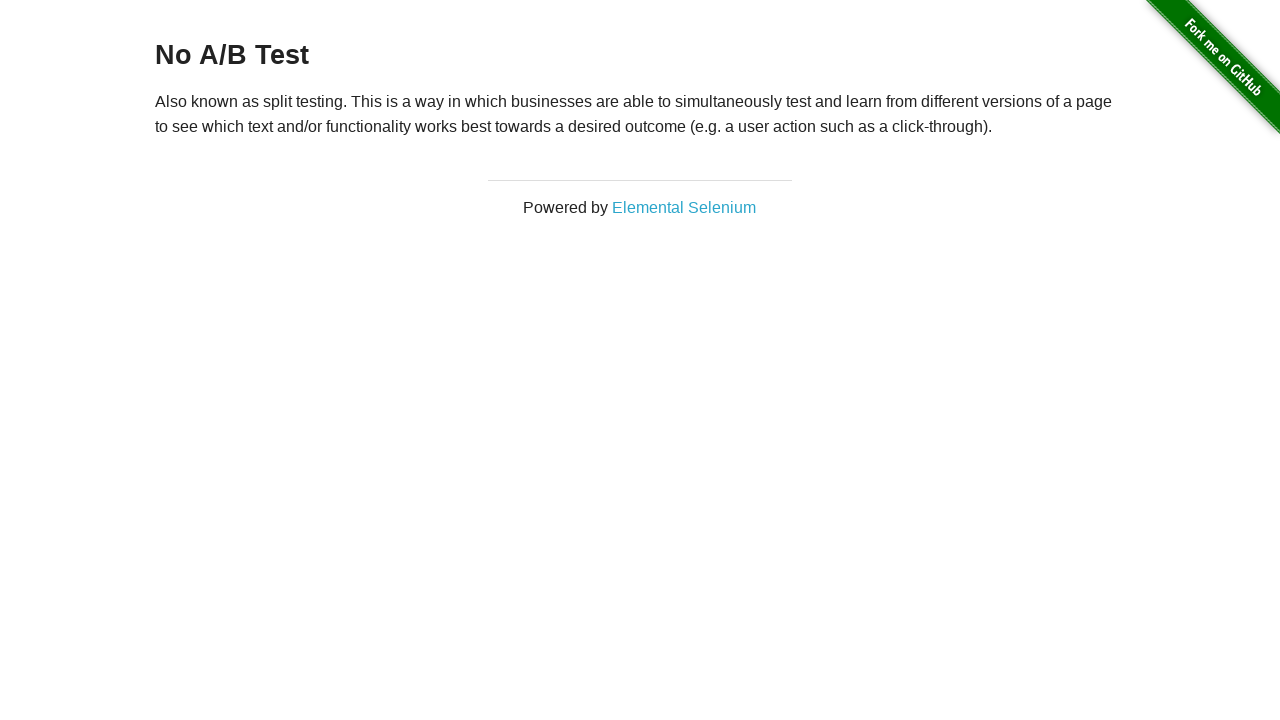

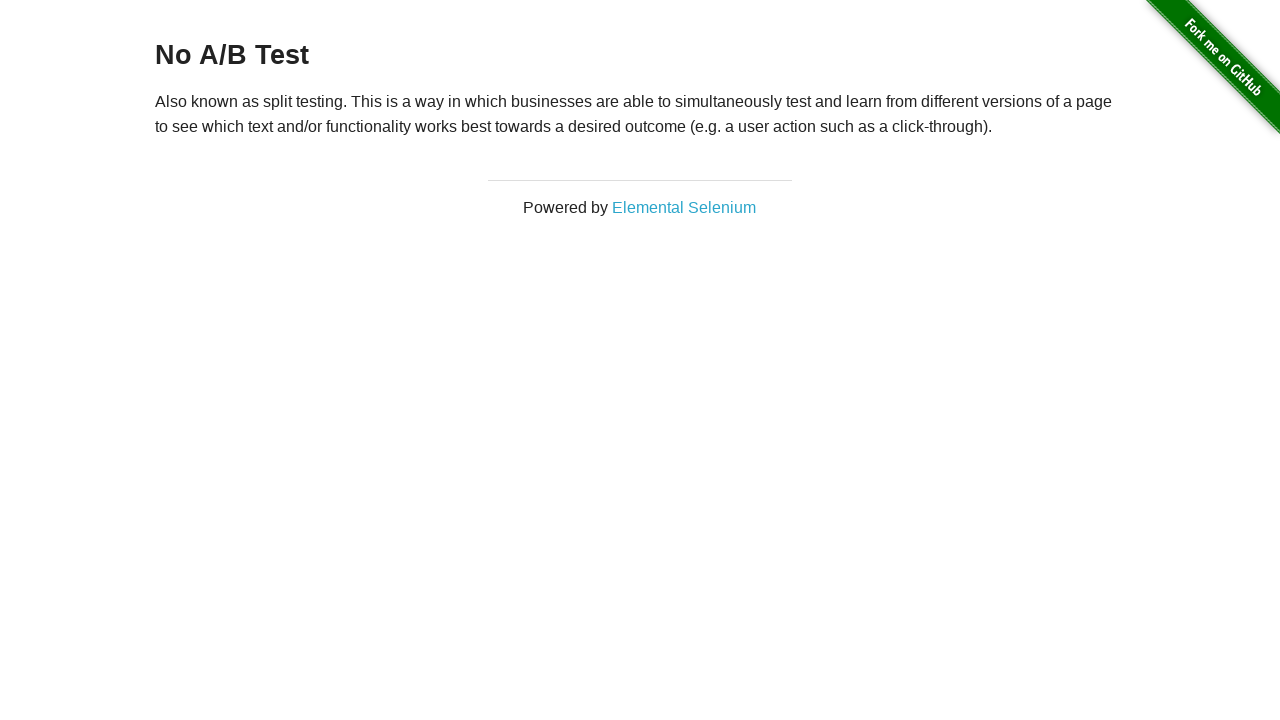